Tests tooltip functionality by hovering over an age input field to reveal hidden tooltip text within an iframe

Starting URL: http://jqueryui.com/tooltip/

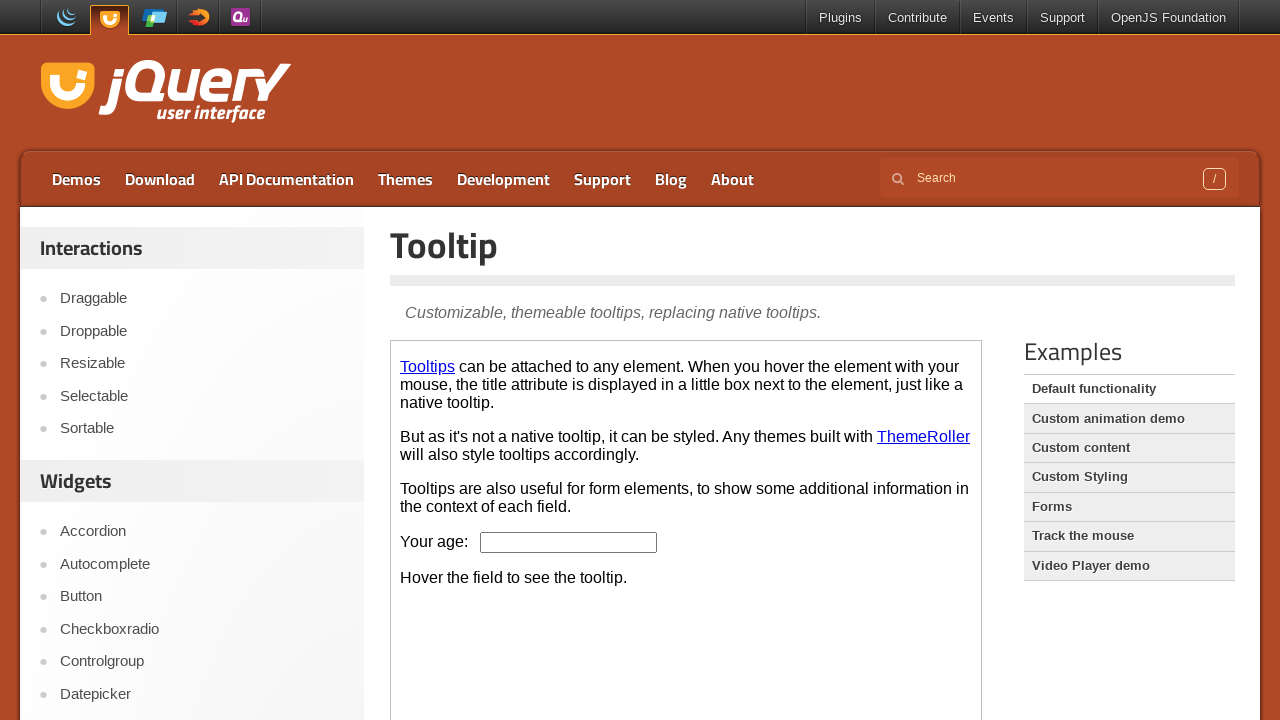

Located iframe element containing tooltip demo
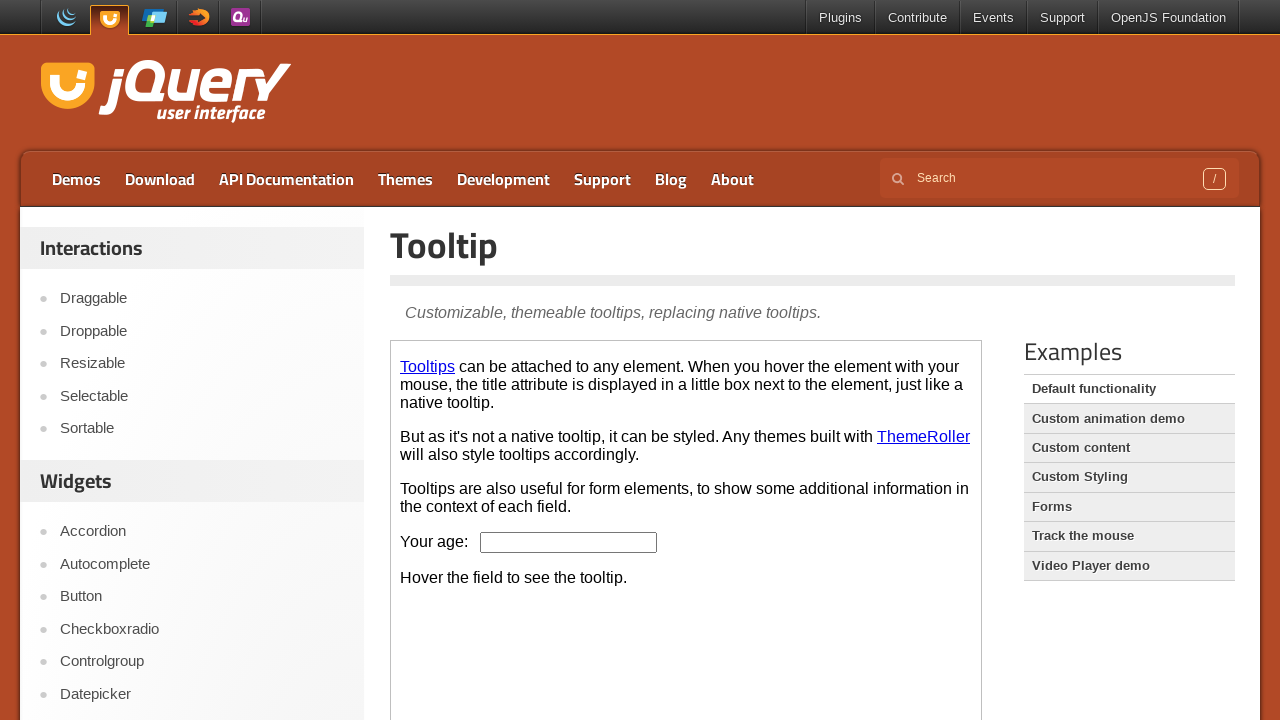

Switched to iframe content frame
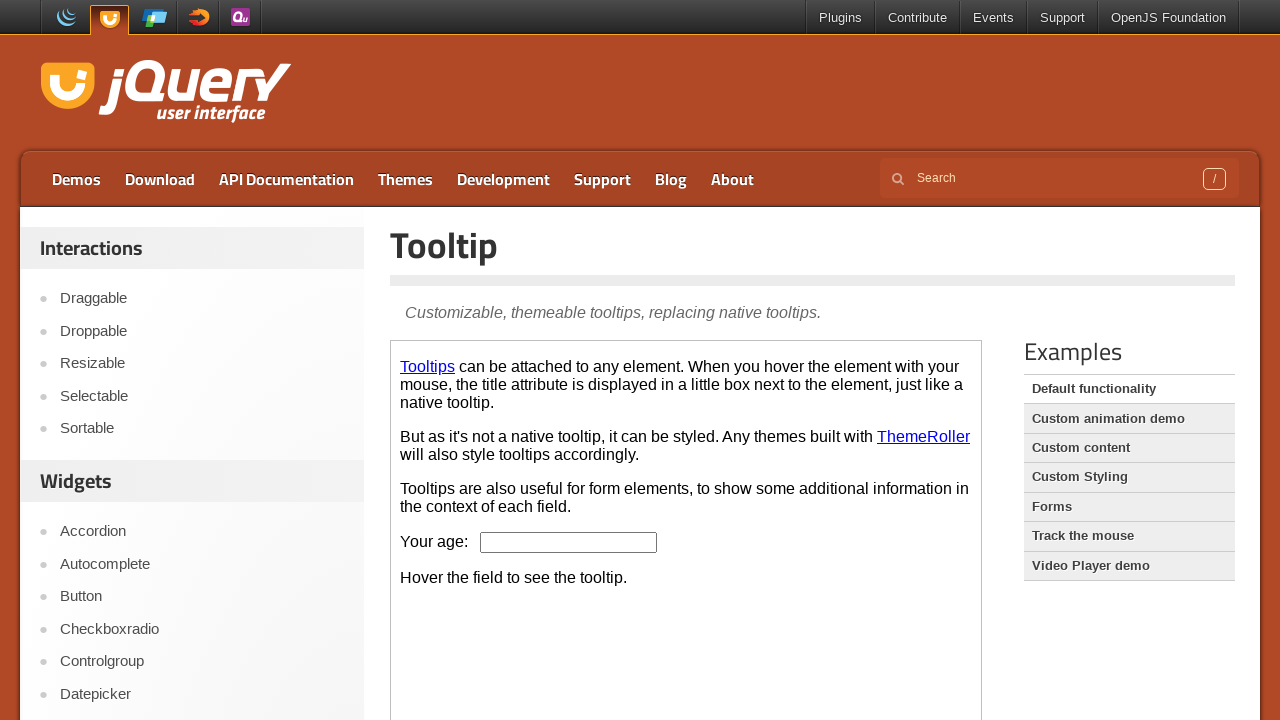

Hovered over age input field to trigger tooltip
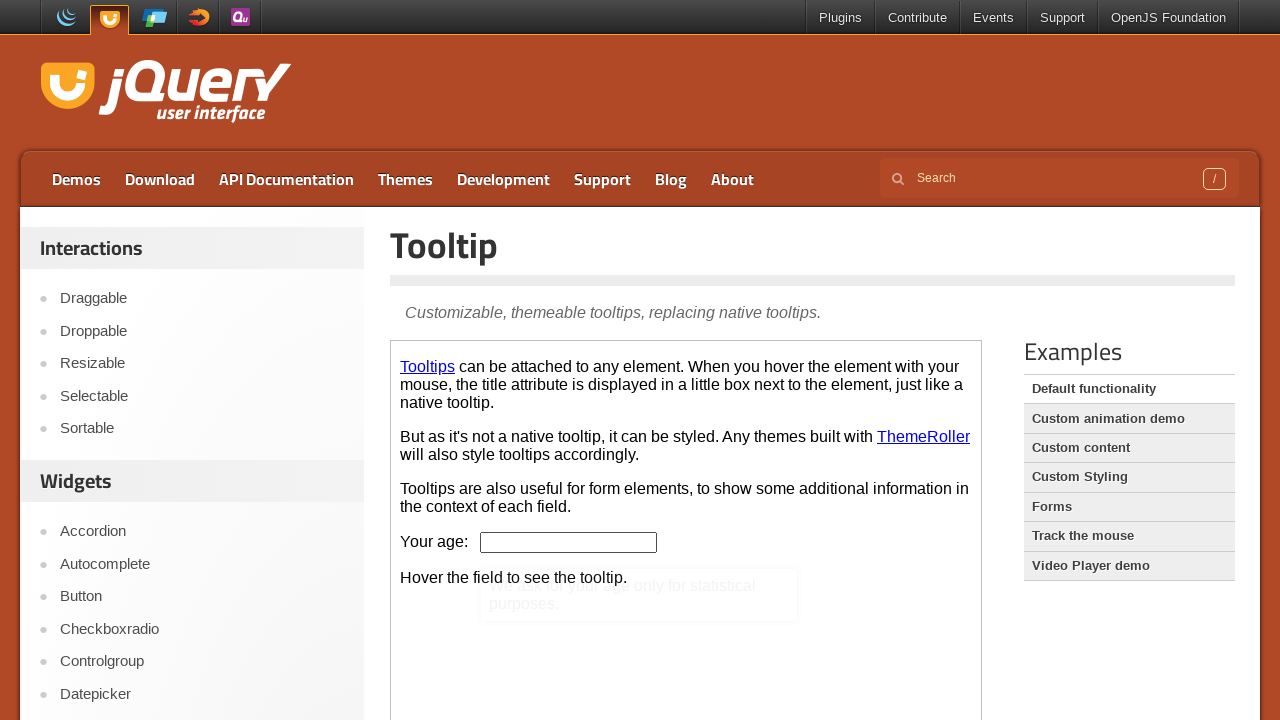

Hidden tooltip text appeared
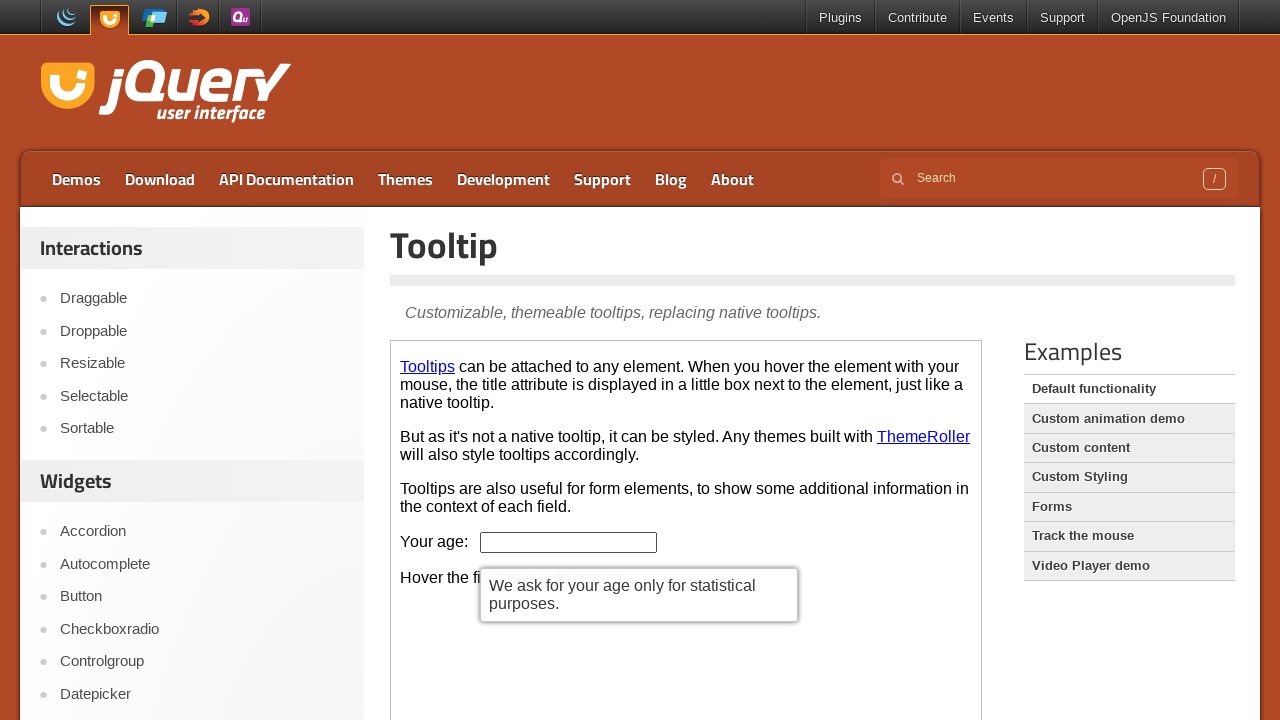

Retrieved tooltip text: We ask for your age only for statistical purposes.
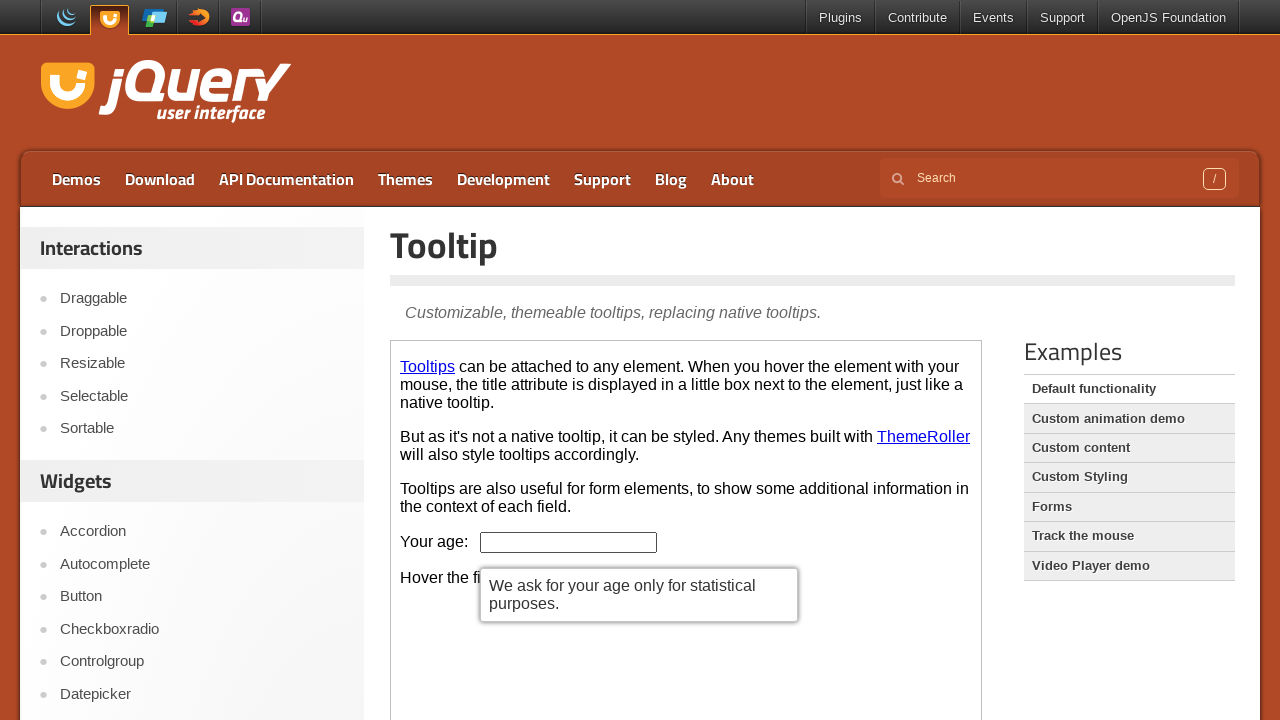

Printed tooltip text to console
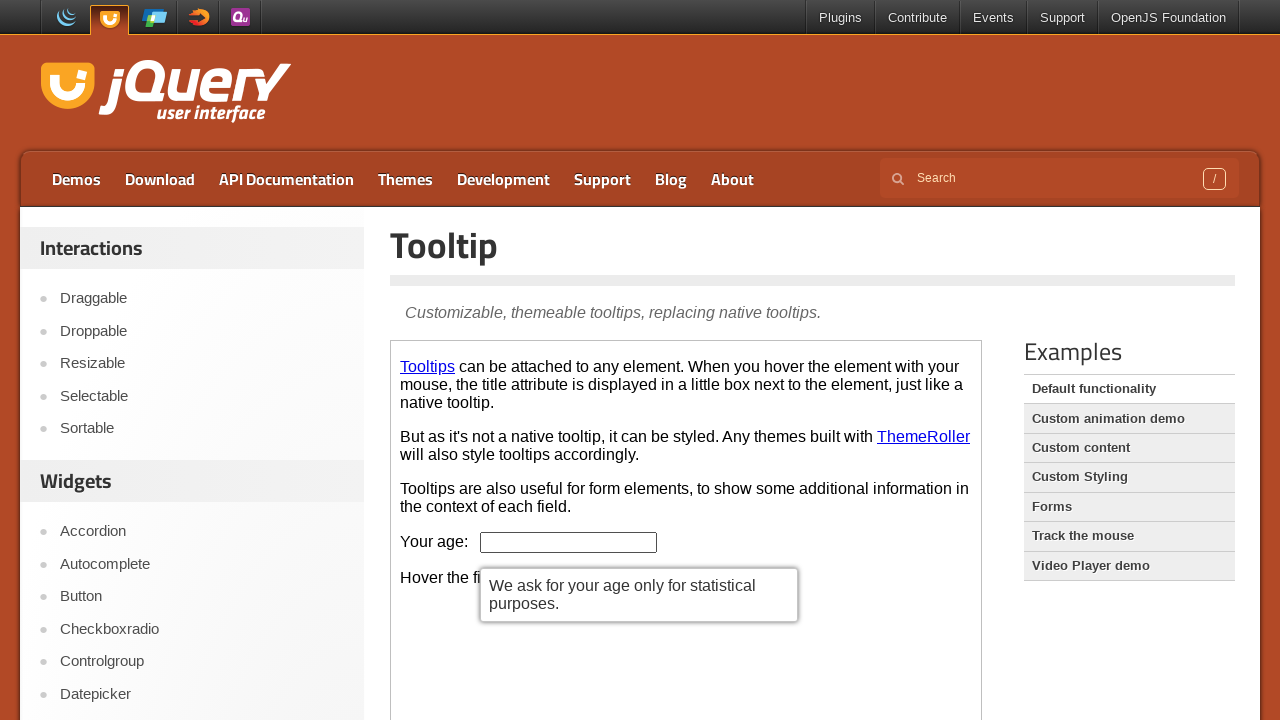

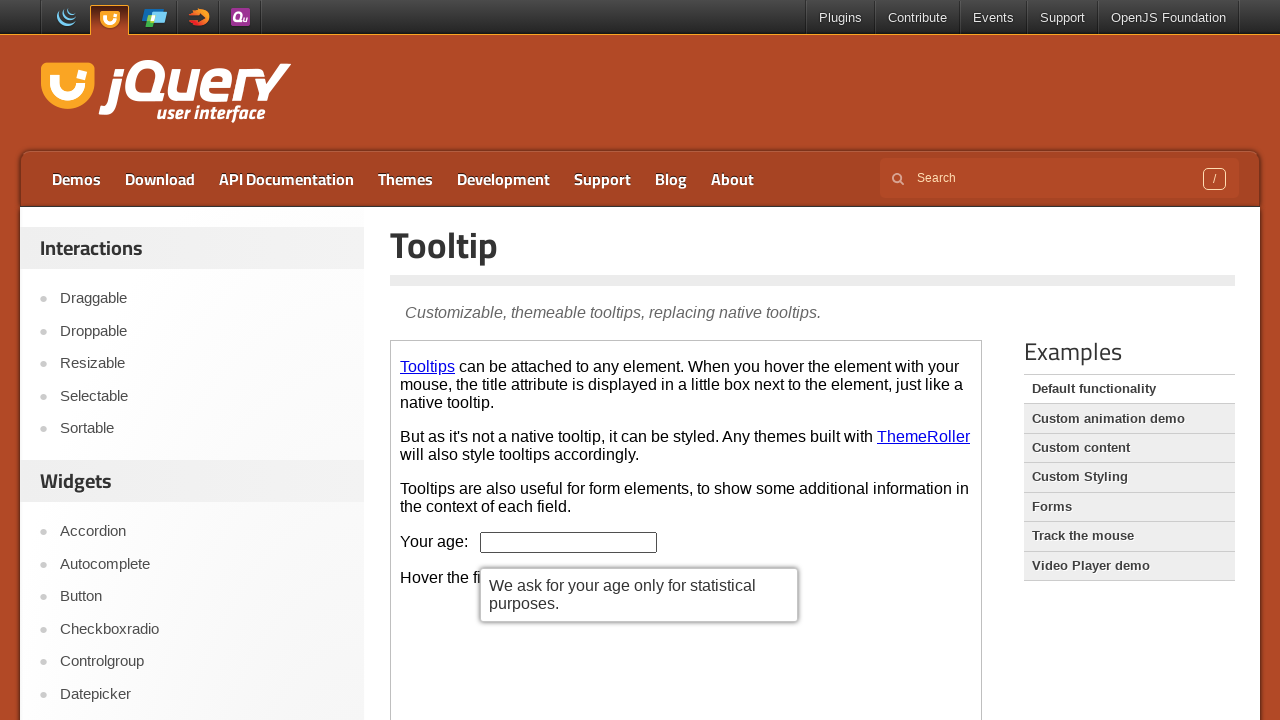